Tests dynamic dropdown selection for flight booking by selecting origin and destination stations

Starting URL: https://rahulshettyacademy.com/dropdownsPractise/

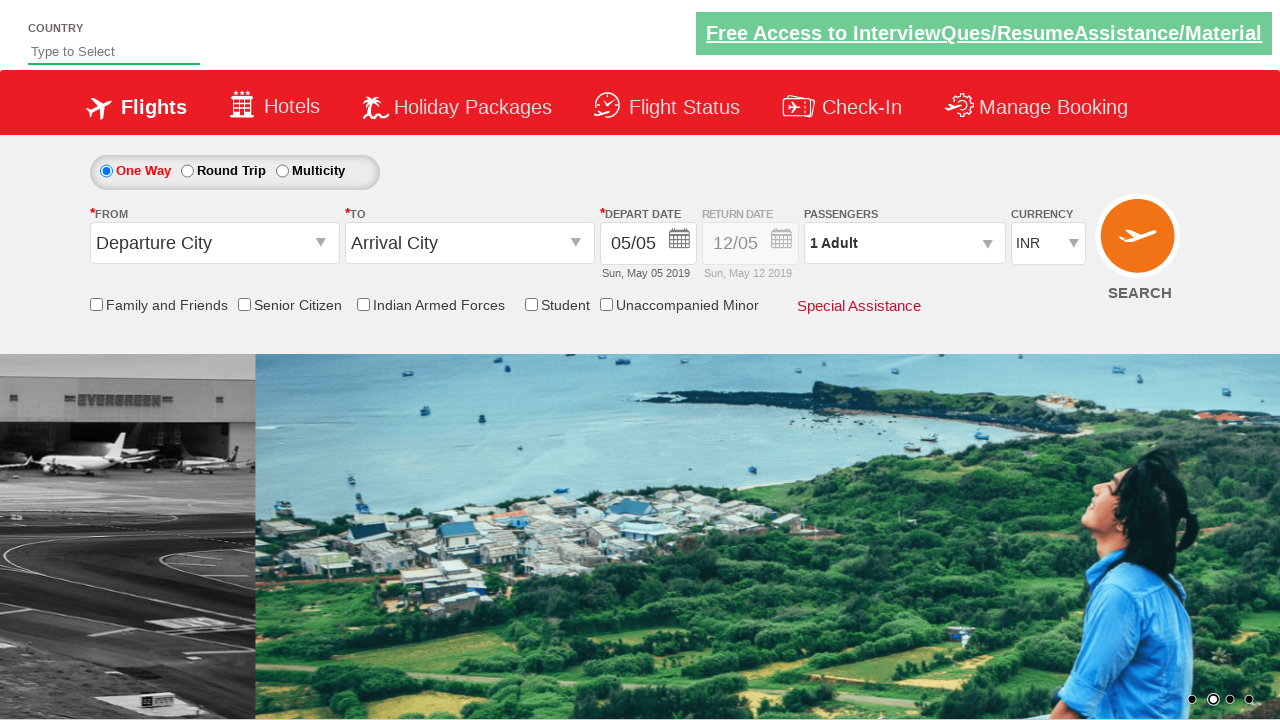

Clicked origin station dropdown to open it at (214, 243) on input#ctl00_mainContent_ddl_originStation1_CTXT
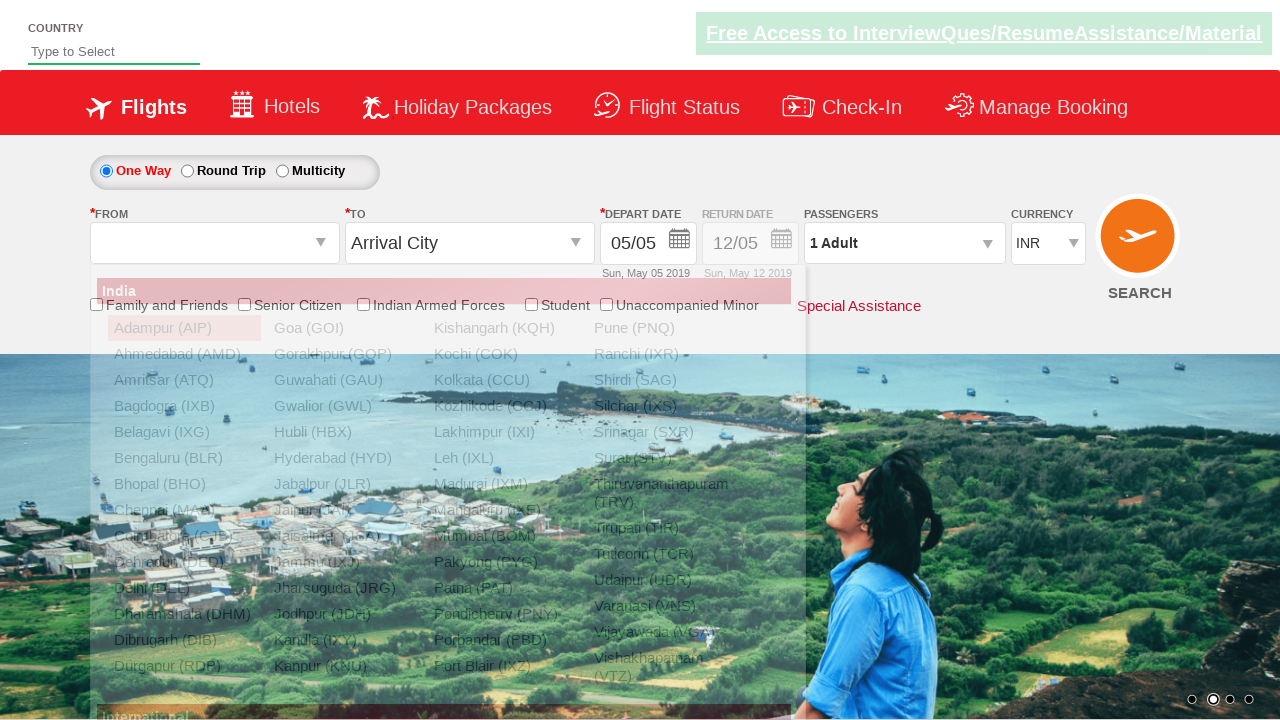

Selected MAA (Chennai) as origin station at (184, 510) on div#glsctl00_mainContent_ddl_originStation1_CTNR a[value='MAA']
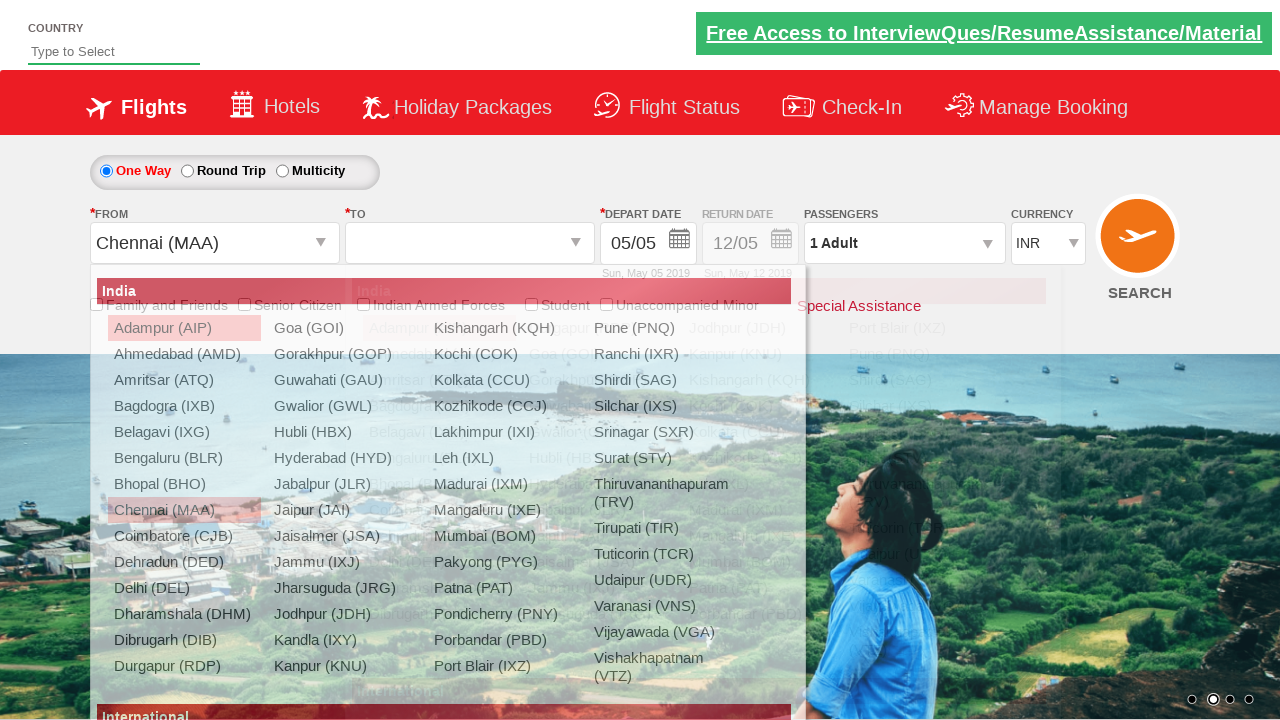

Waited for destination dropdown to be ready
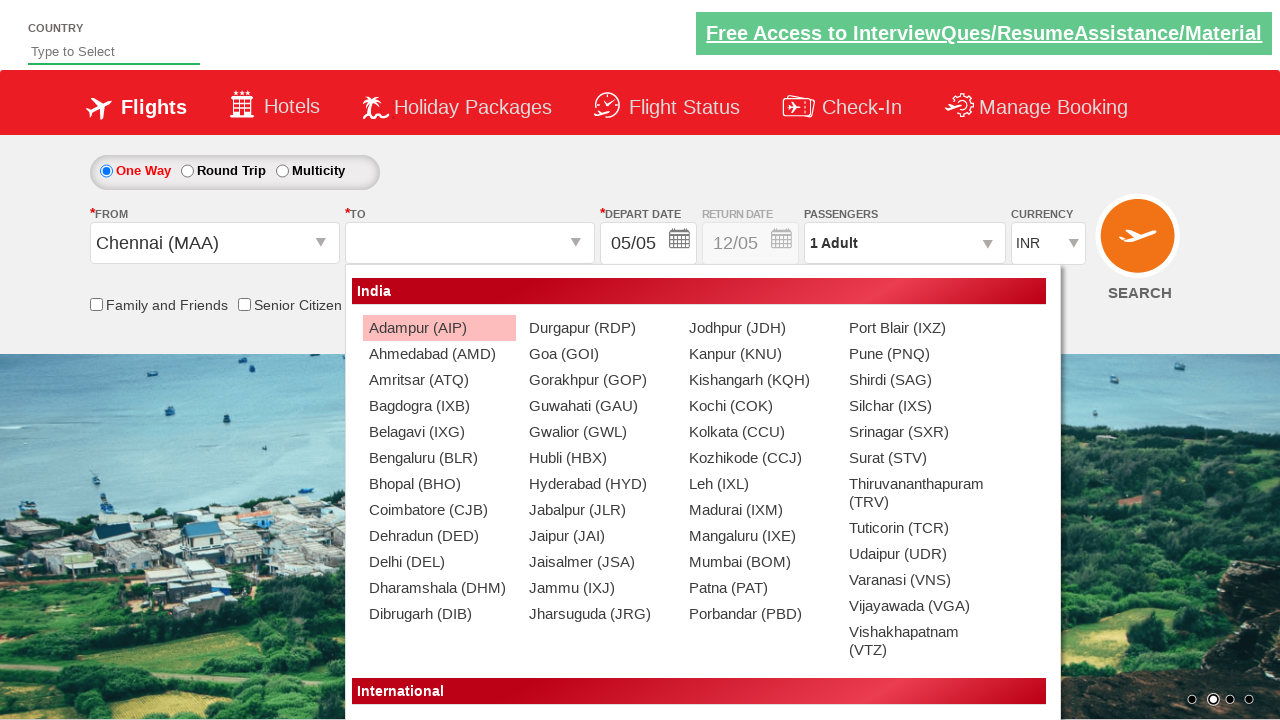

Selected AMD (Ahmedabad) as destination station at (439, 354) on div#glsctl00_mainContent_ddl_destinationStation1_CTNR a[value='AMD']
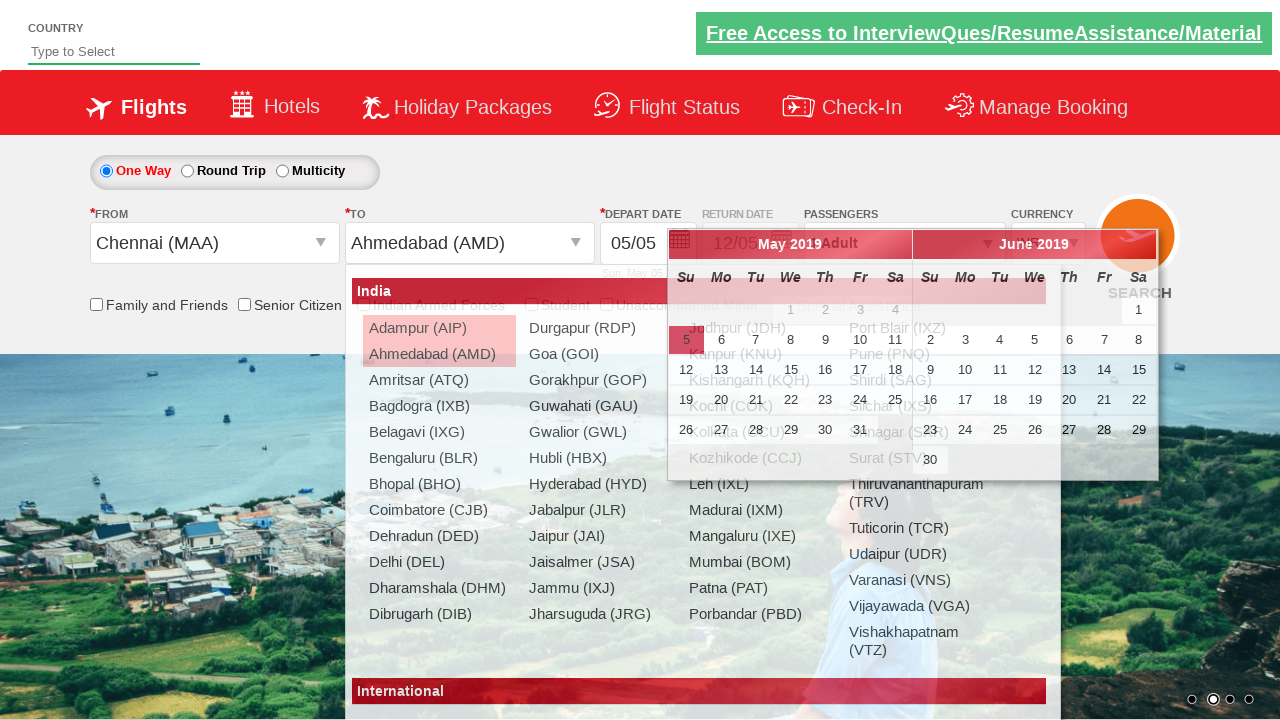

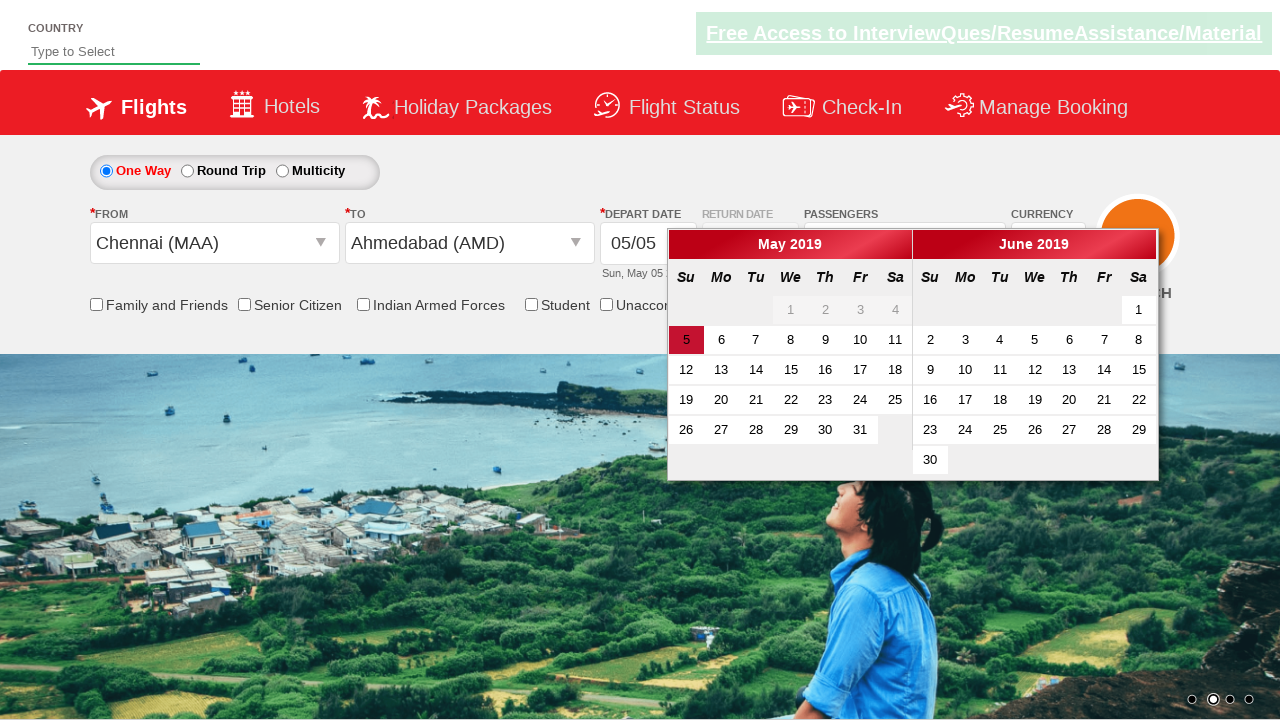